Tests alert handling functionality by triggering a timer-based alert and accepting it

Starting URL: https://demoqa.com/alerts

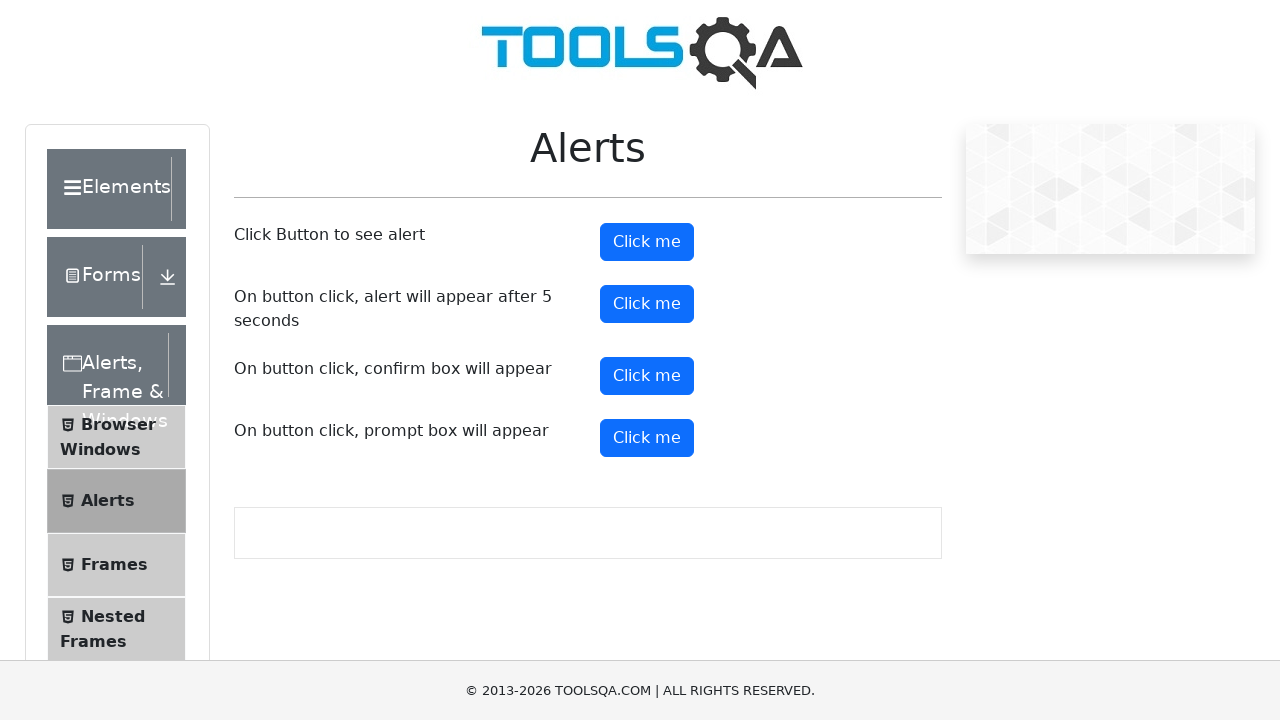

Clicked timer alert button to trigger delayed alert at (647, 304) on #timerAlertButton
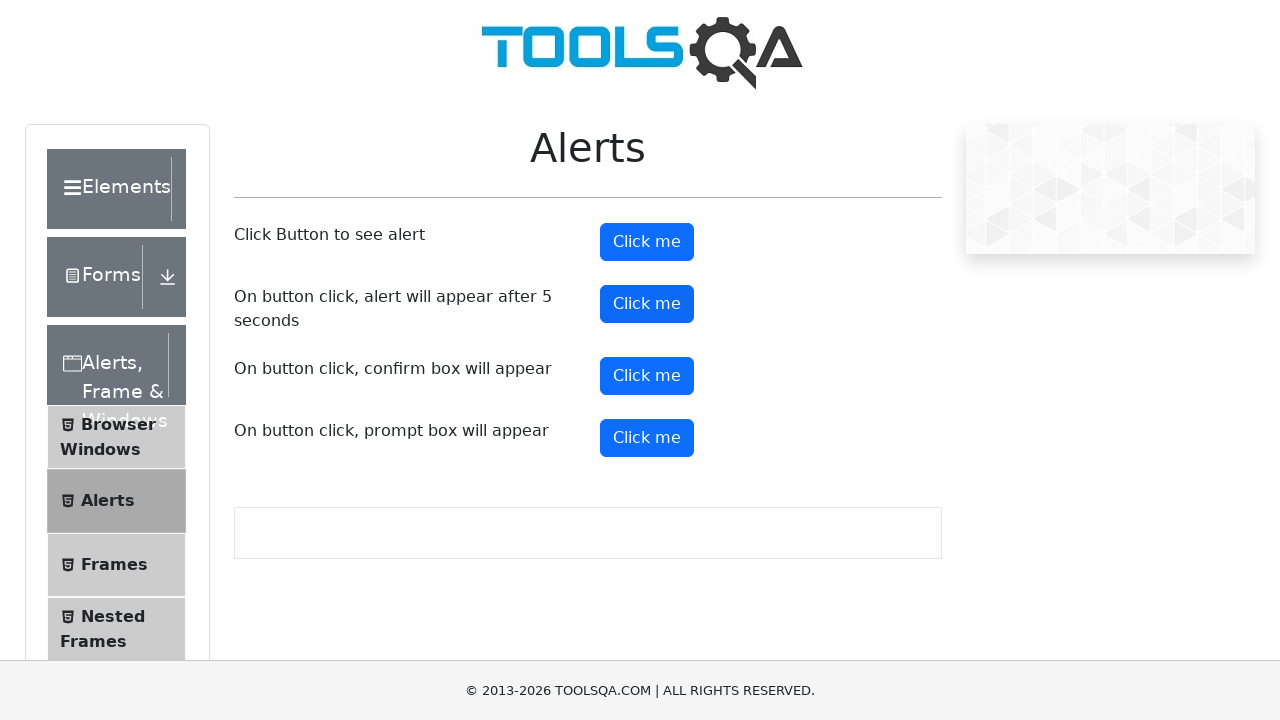

Waited 5 seconds for timer-based alert to appear
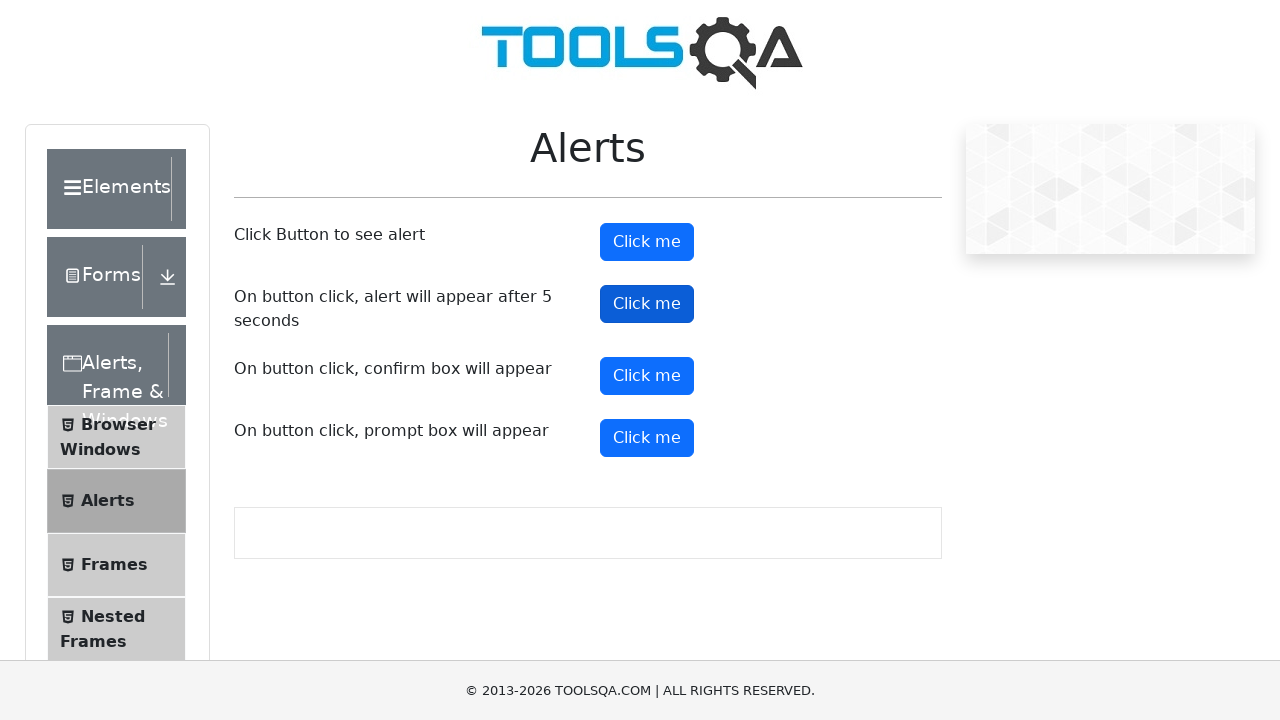

Set up dialog handler to automatically accept alerts
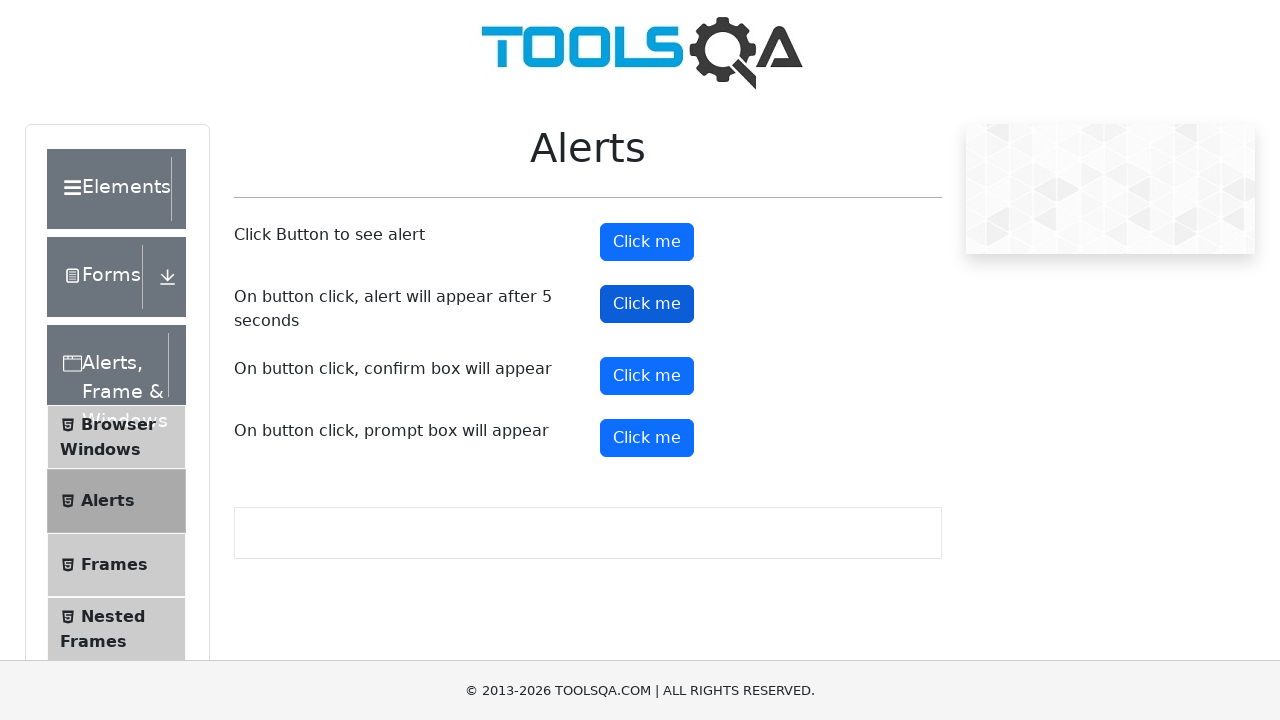

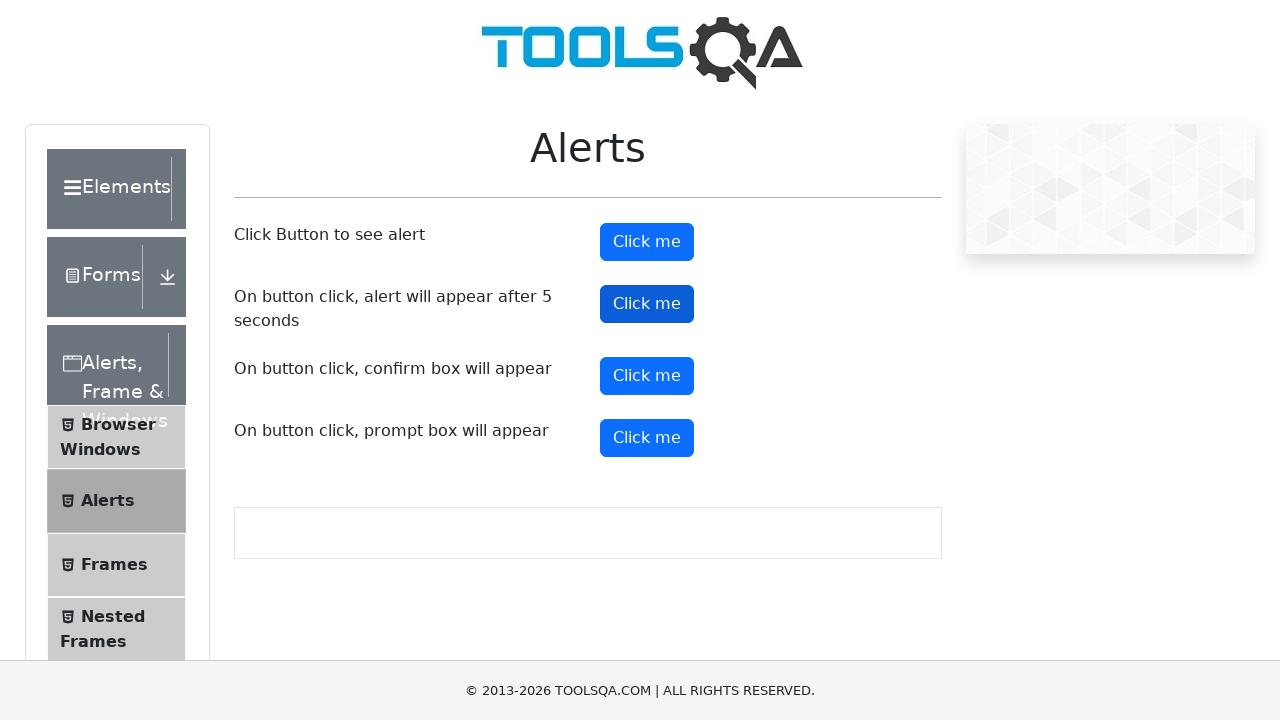